Tests window handle switching by clicking on the OrangeHRM footer link which opens a new browser window/tab, then switches between the windows to verify they are accessible.

Starting URL: https://opensource-demo.orangehrmlive.com/web/index.php/auth/login

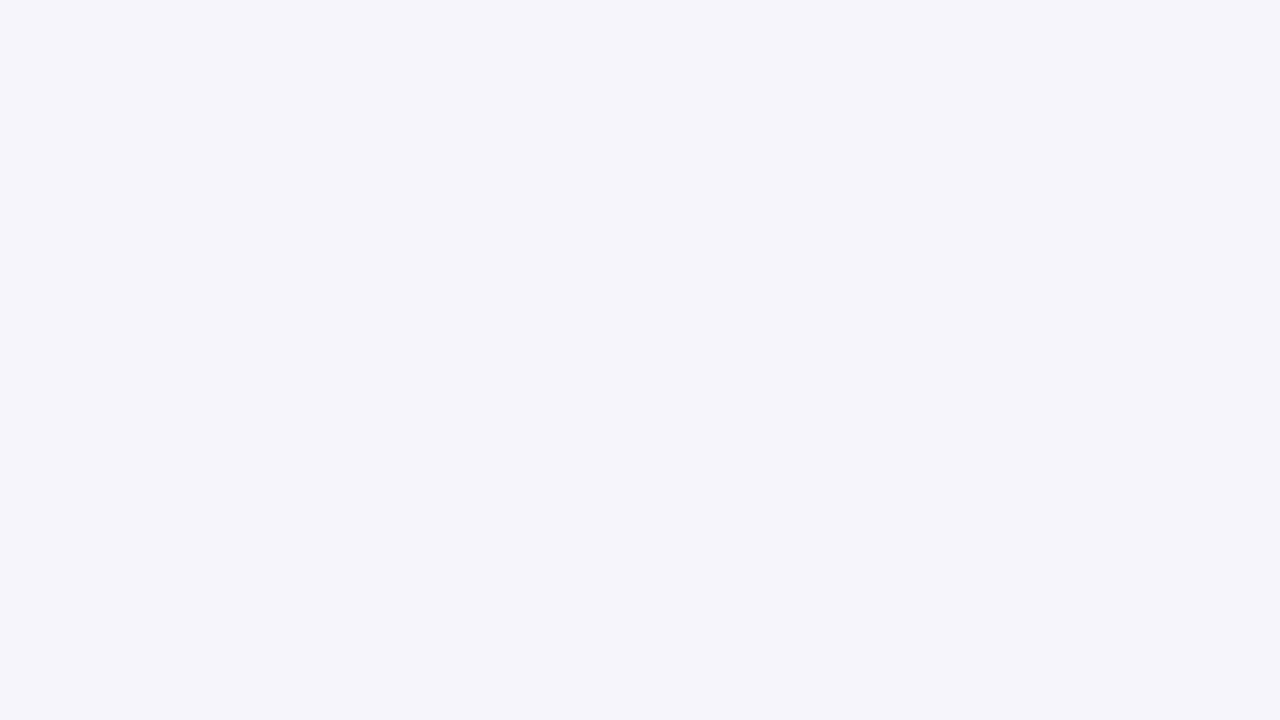

Clicked OrangeHRM, Inc link in footer and new window/tab opened at (500, 652) on xpath=//a[normalize-space()='OrangeHRM, Inc']
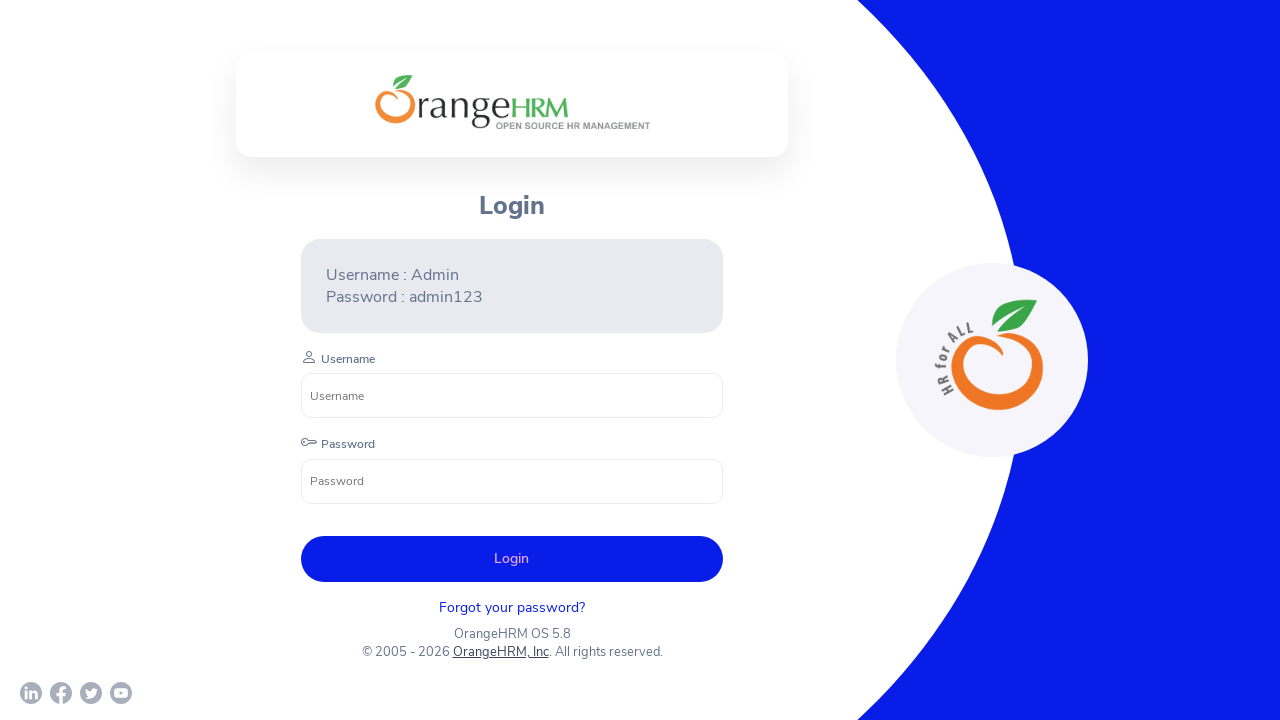

New page loaded and ready
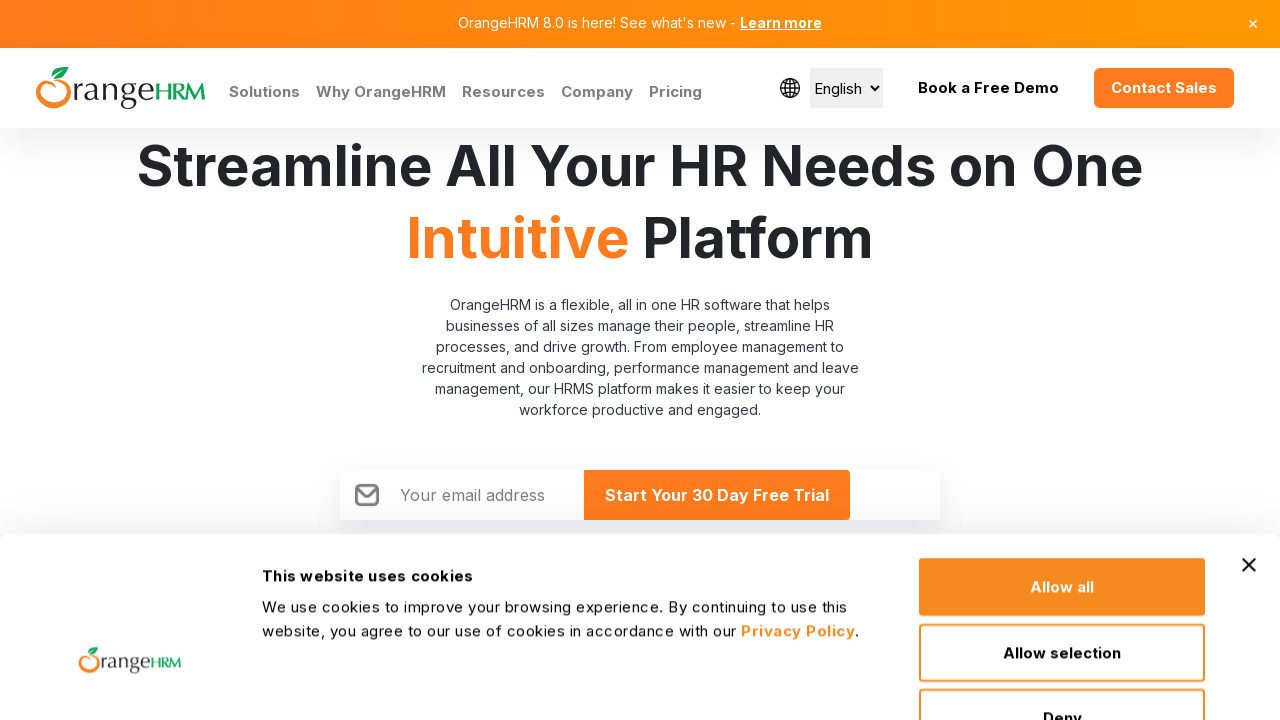

Retrieved all pages from browser context
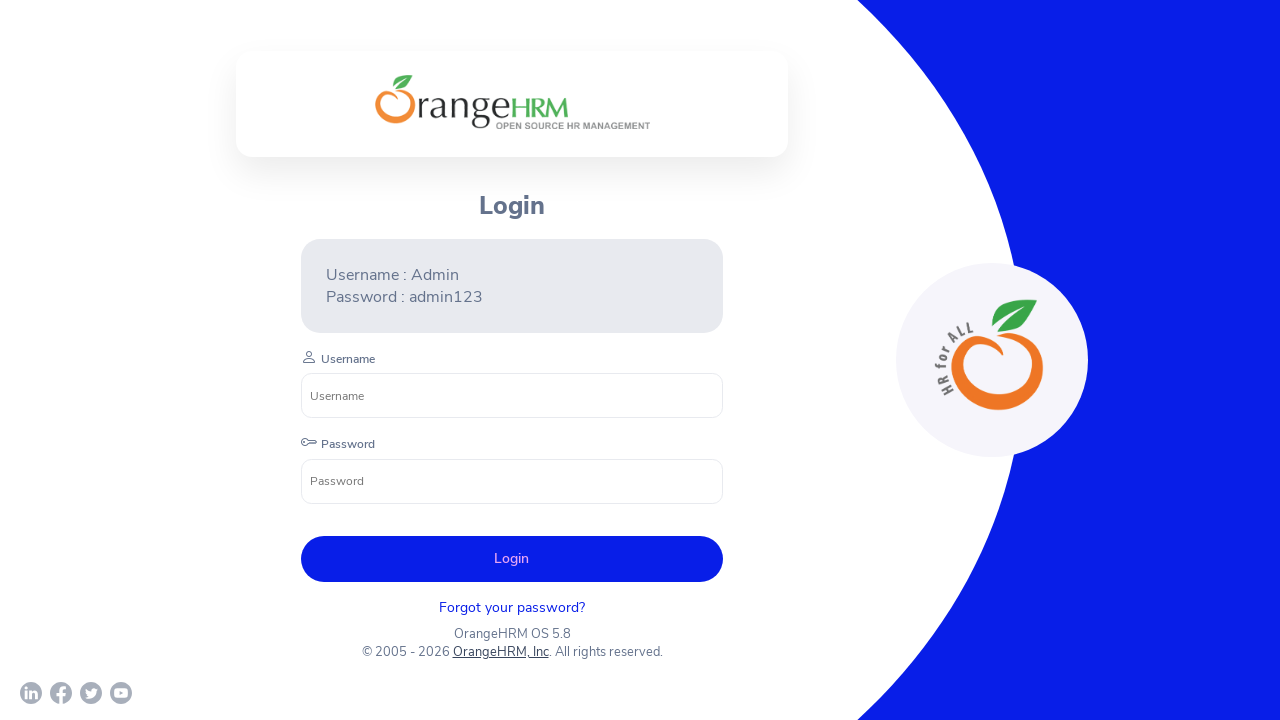

Switched to window/tab
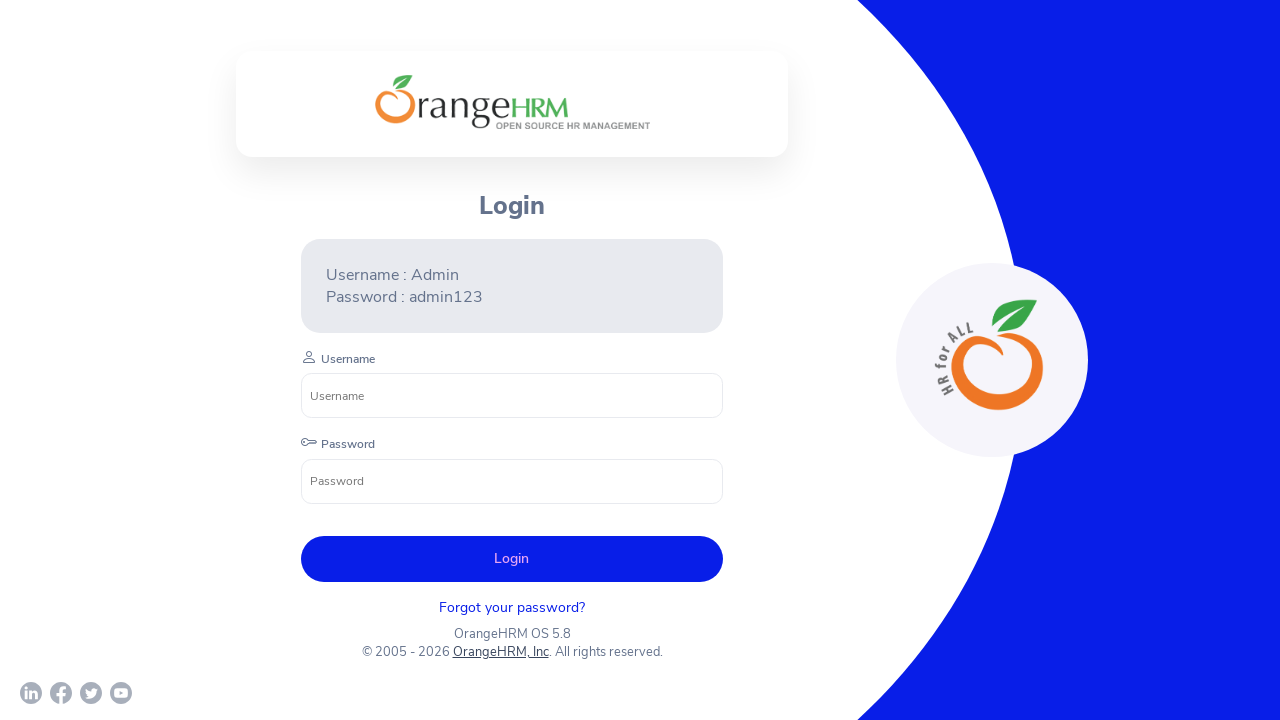

Page is ready and accessible
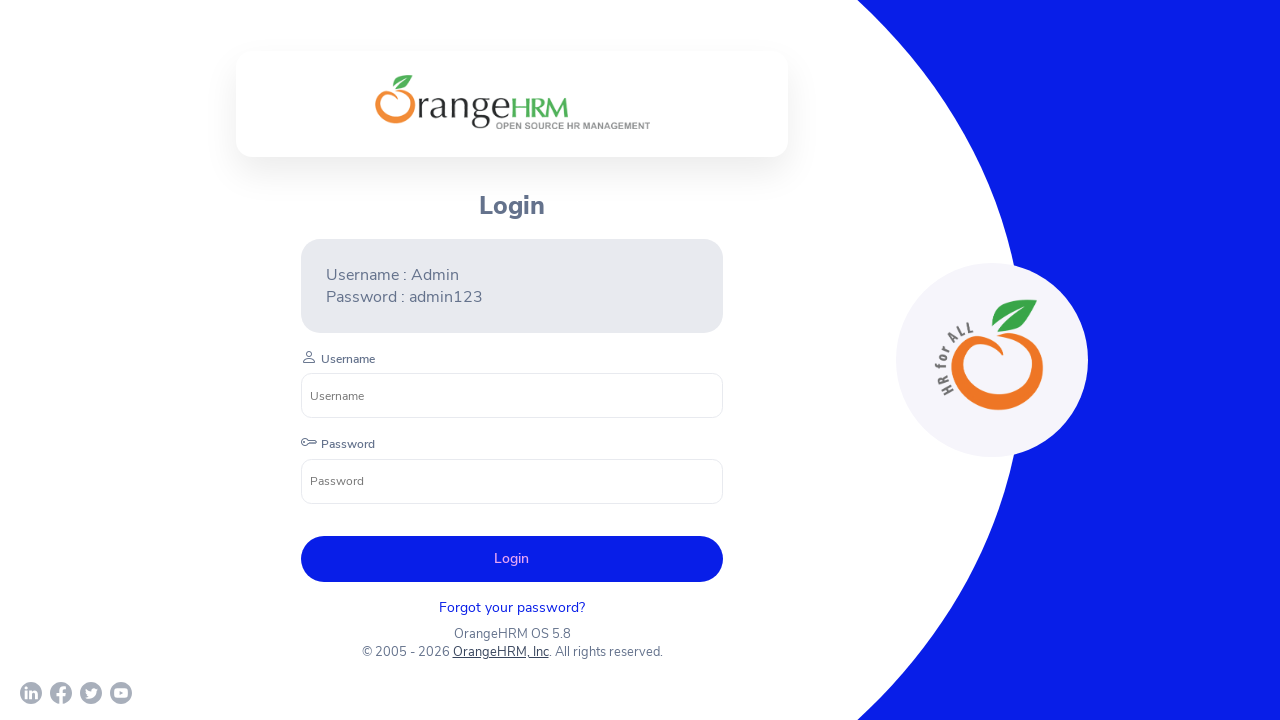

Switched to window/tab
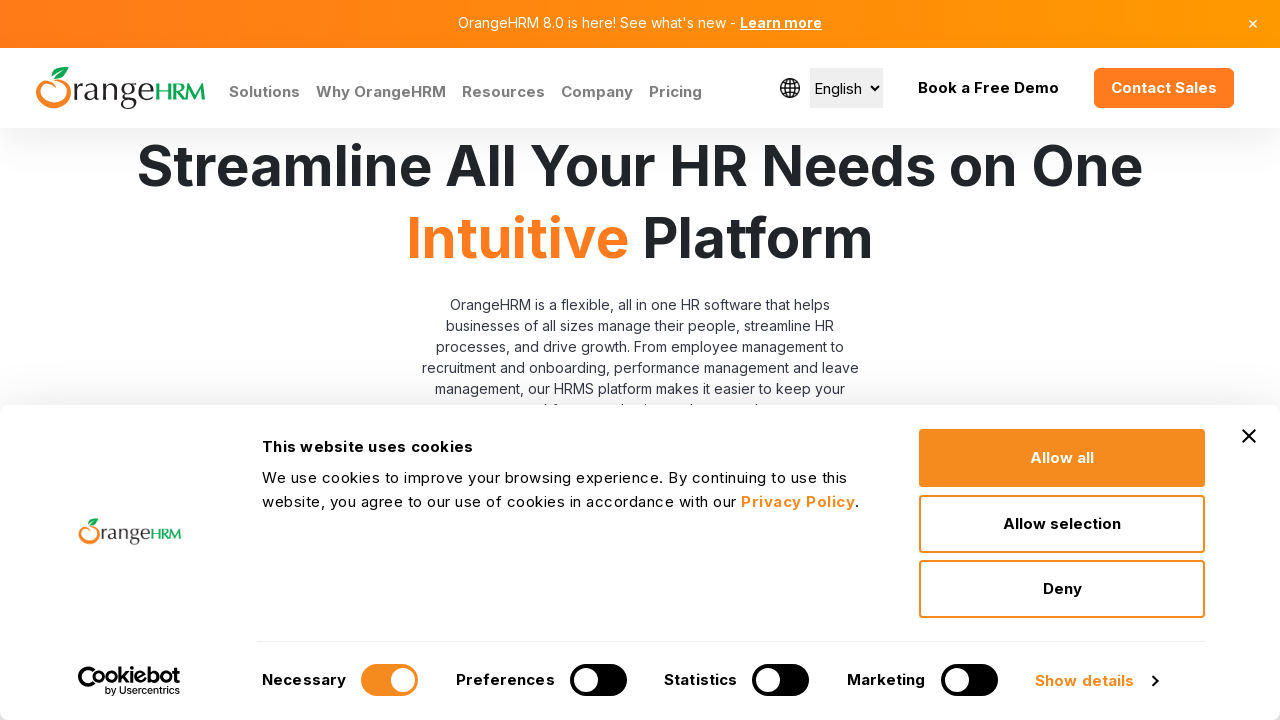

Page is ready and accessible
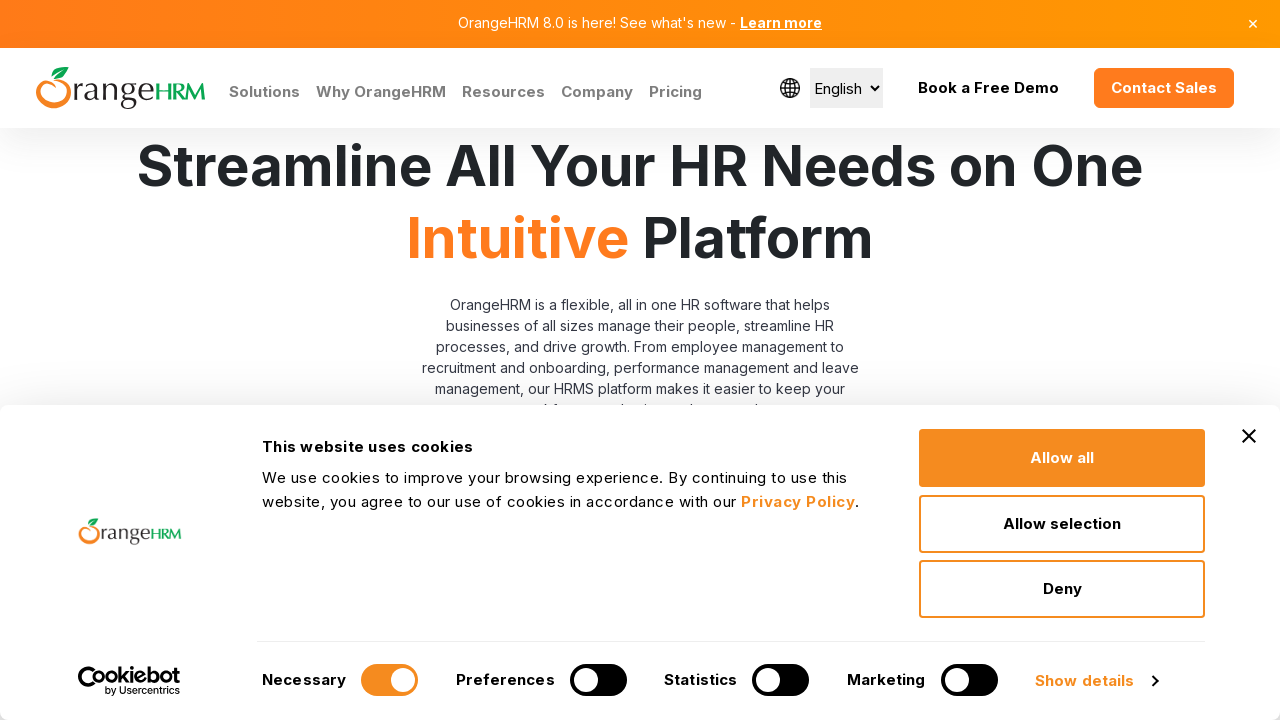

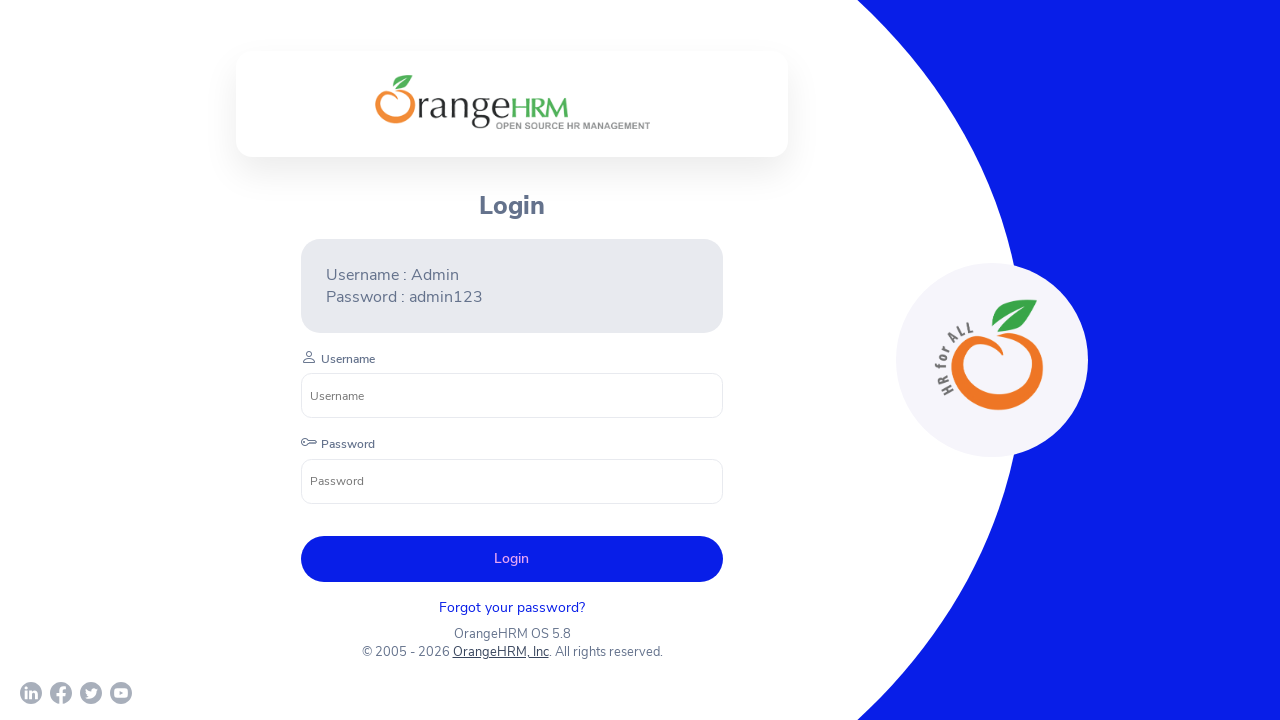